Tests keyboard shortcuts for copy-paste functionality between two text areas on a text comparison tool

Starting URL: https://extendsclass.com/text-compare.html

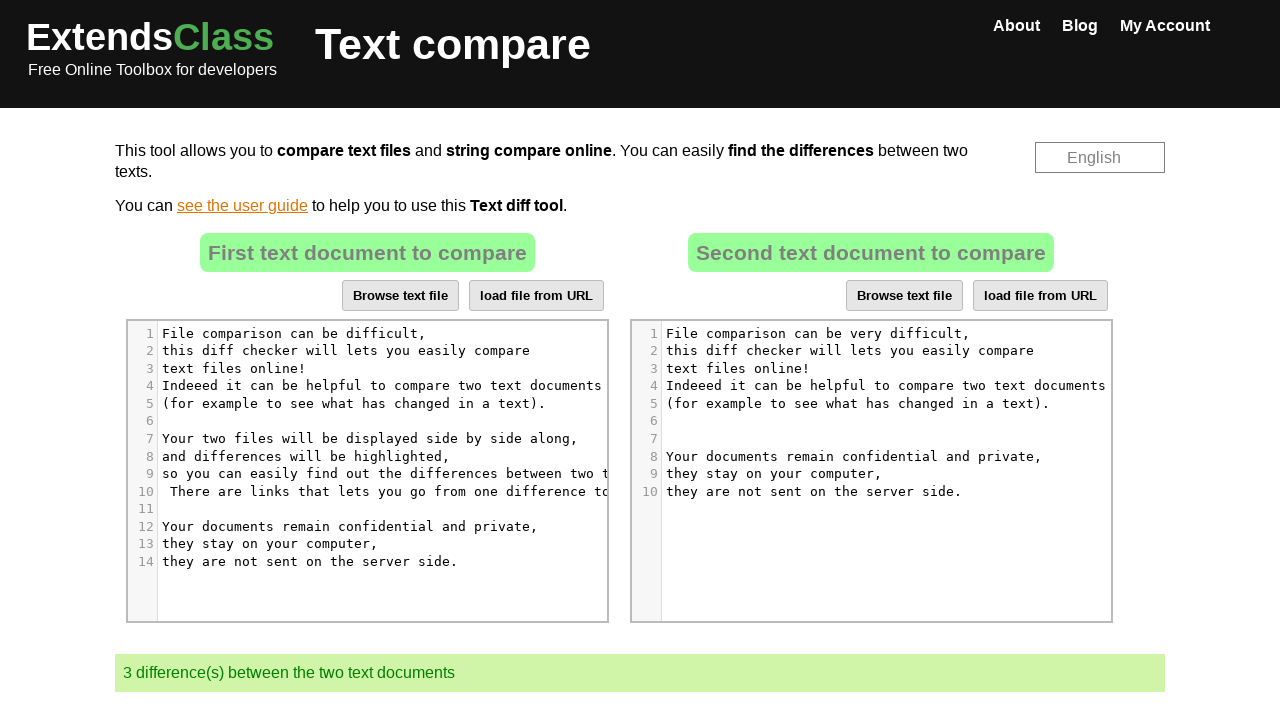

Clicked on source text area in left panel at (382, 386) on xpath=//*[@id='dropZone']/div[2]/div/div[6]/div[1]/div/div/div/div[5]/div[4]/pre
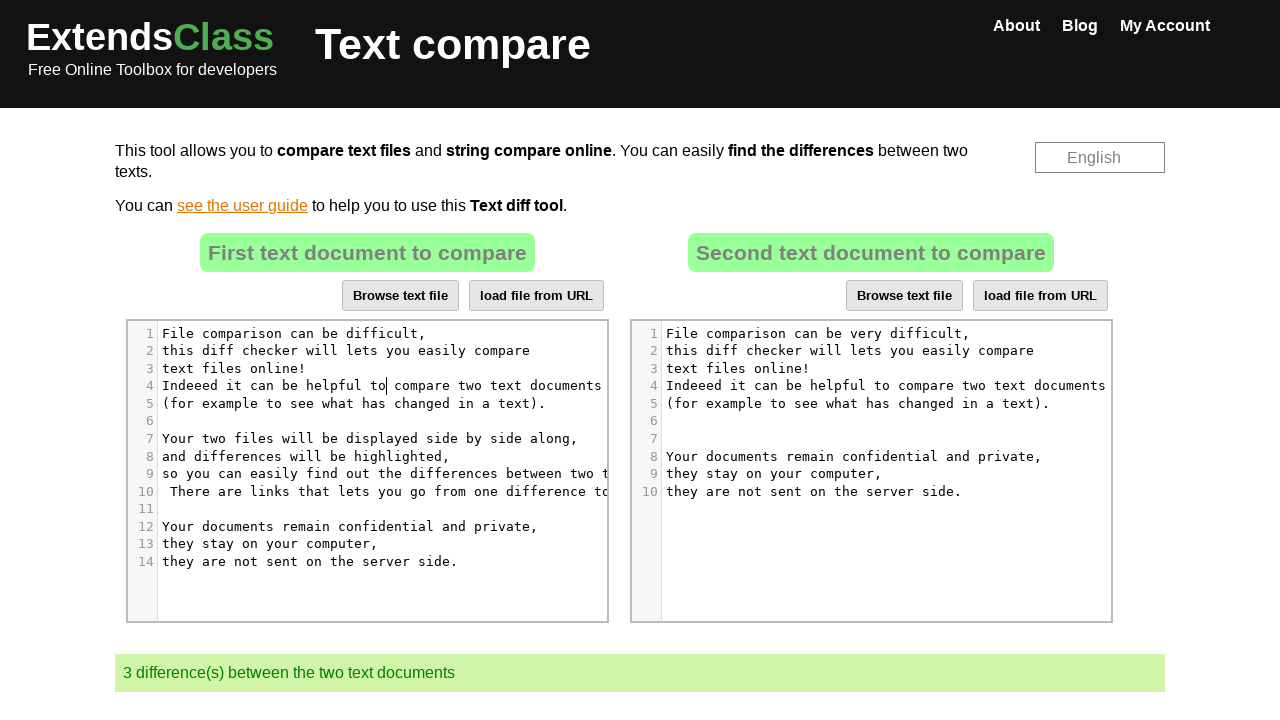

Pressed Ctrl+A to select all text in source area
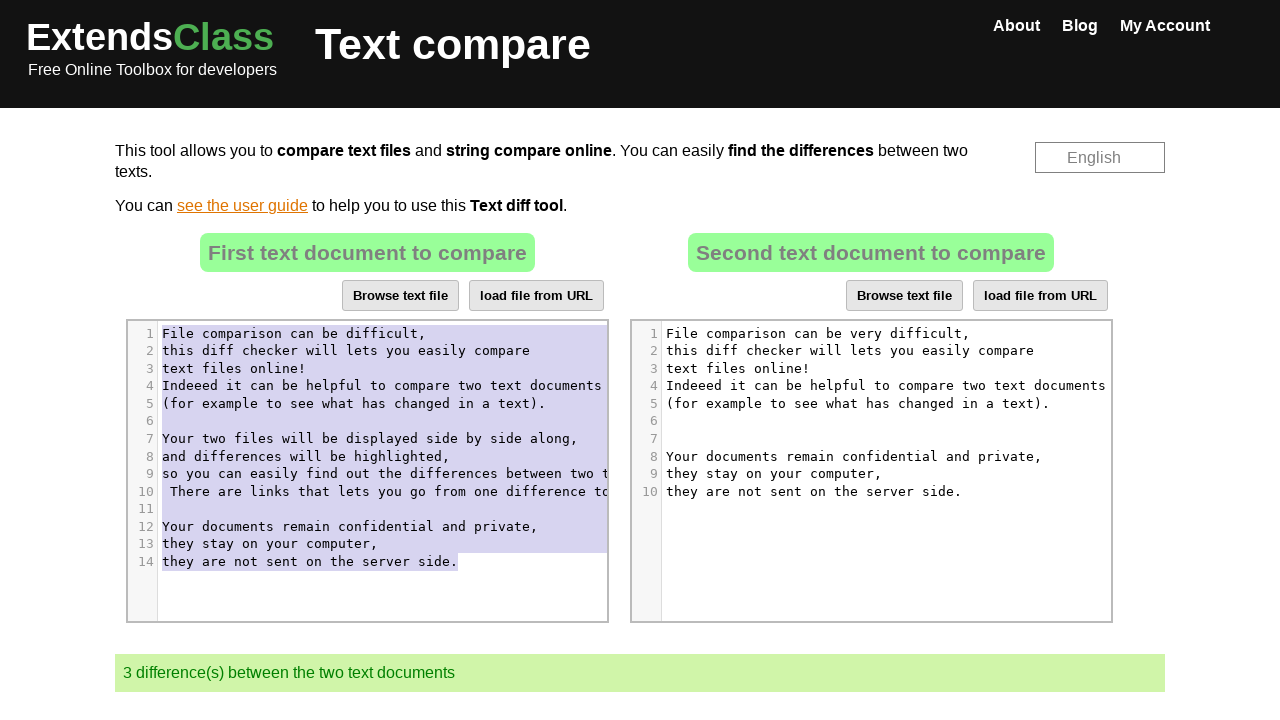

Pressed Ctrl+C to copy selected text from source area
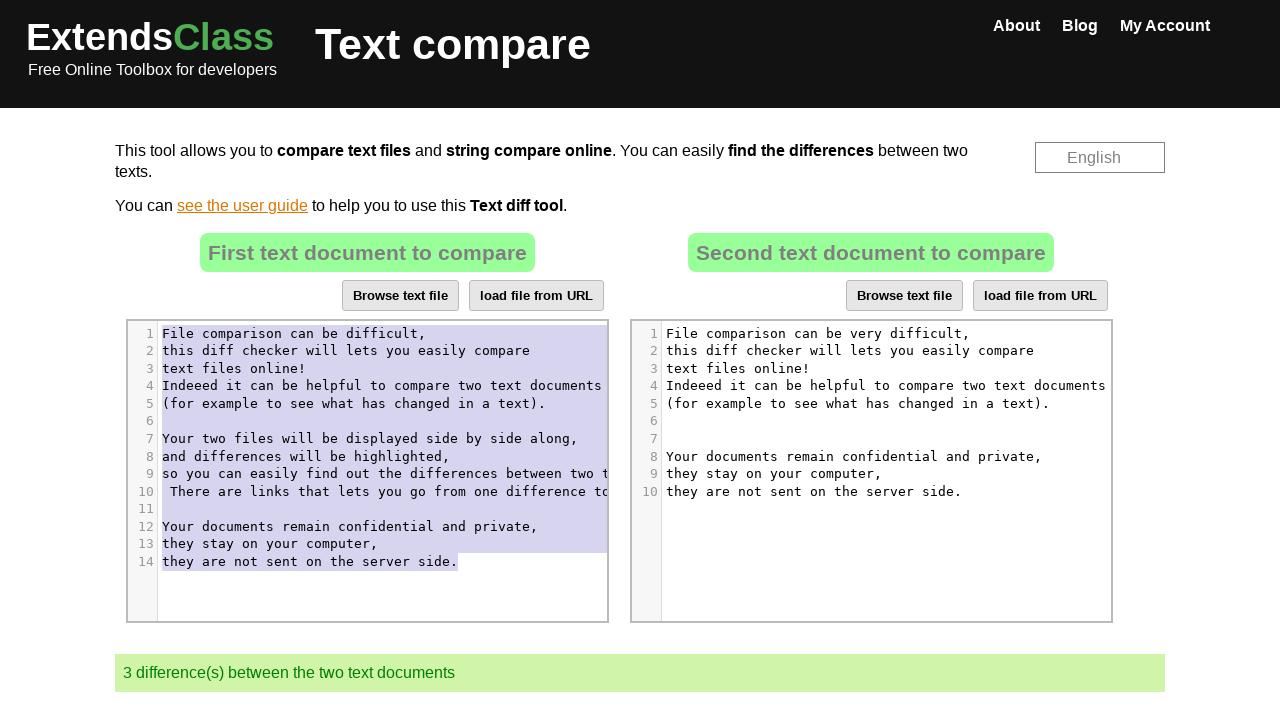

Clicked on destination text area in right panel at (883, 421) on xpath=//*[@id='dropZone2']//div[6]/pre
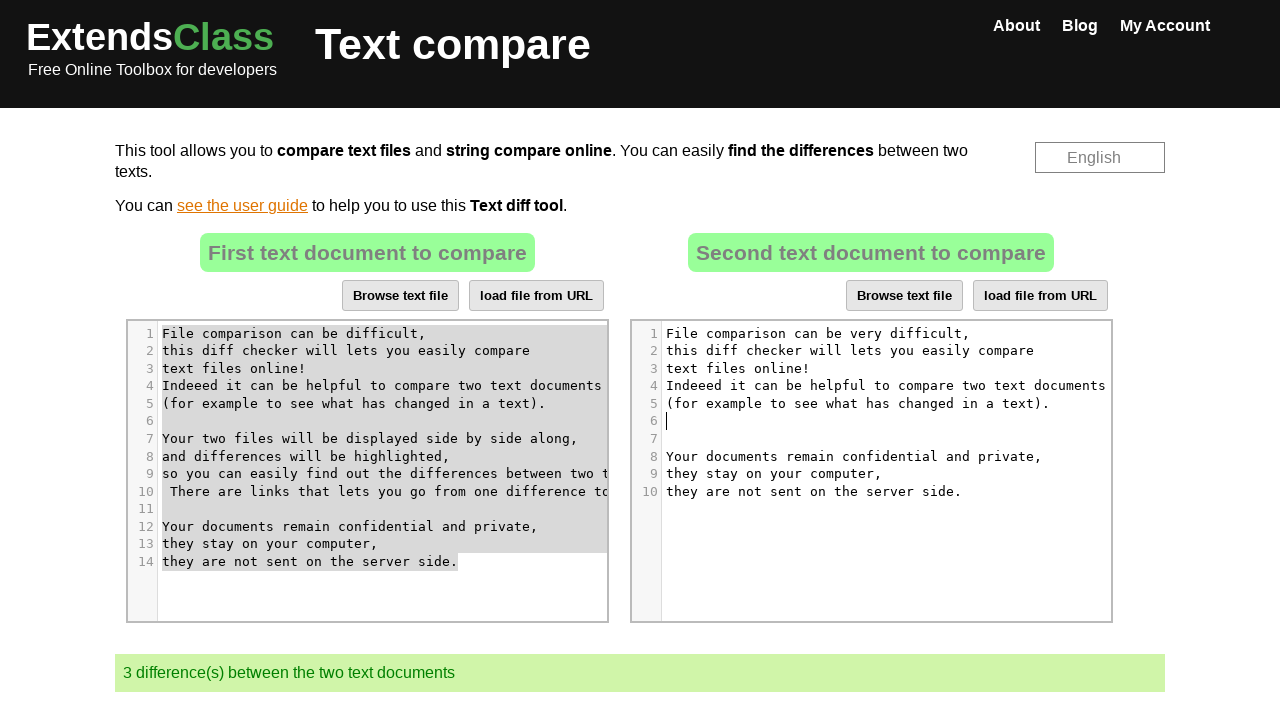

Pressed Ctrl+A to select all text in destination area
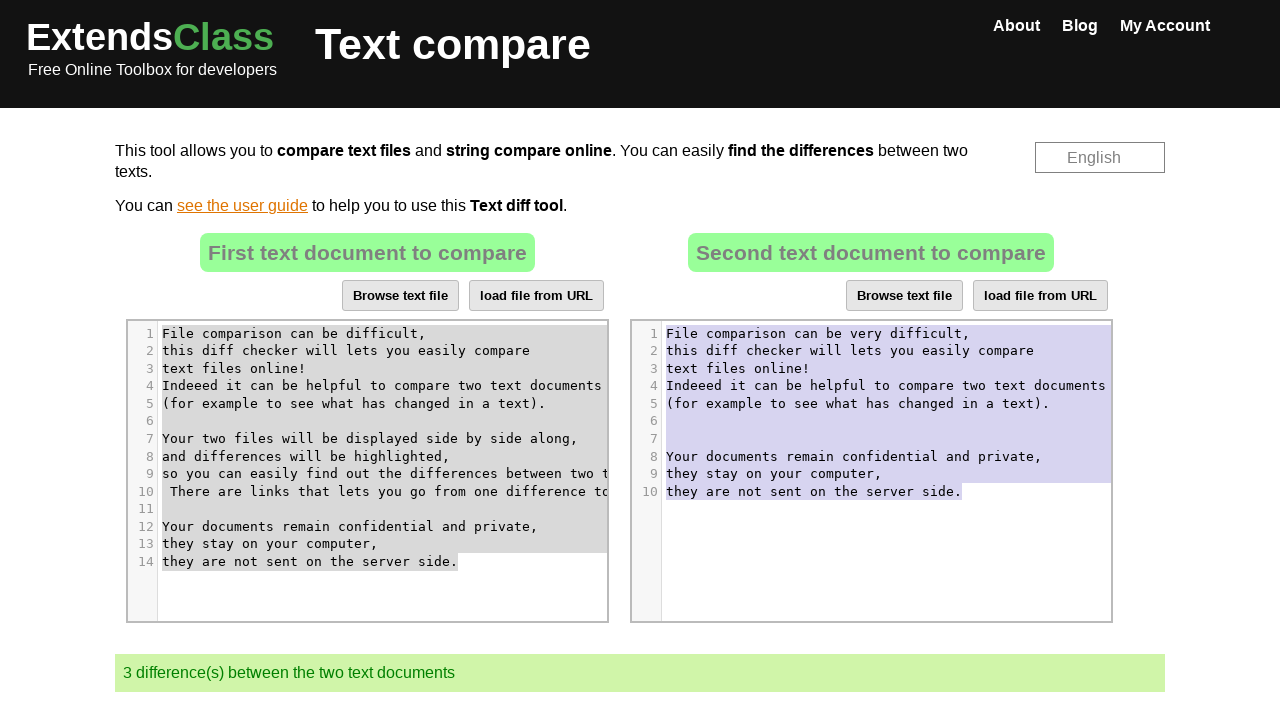

Pressed Ctrl+V to paste copied text into destination area
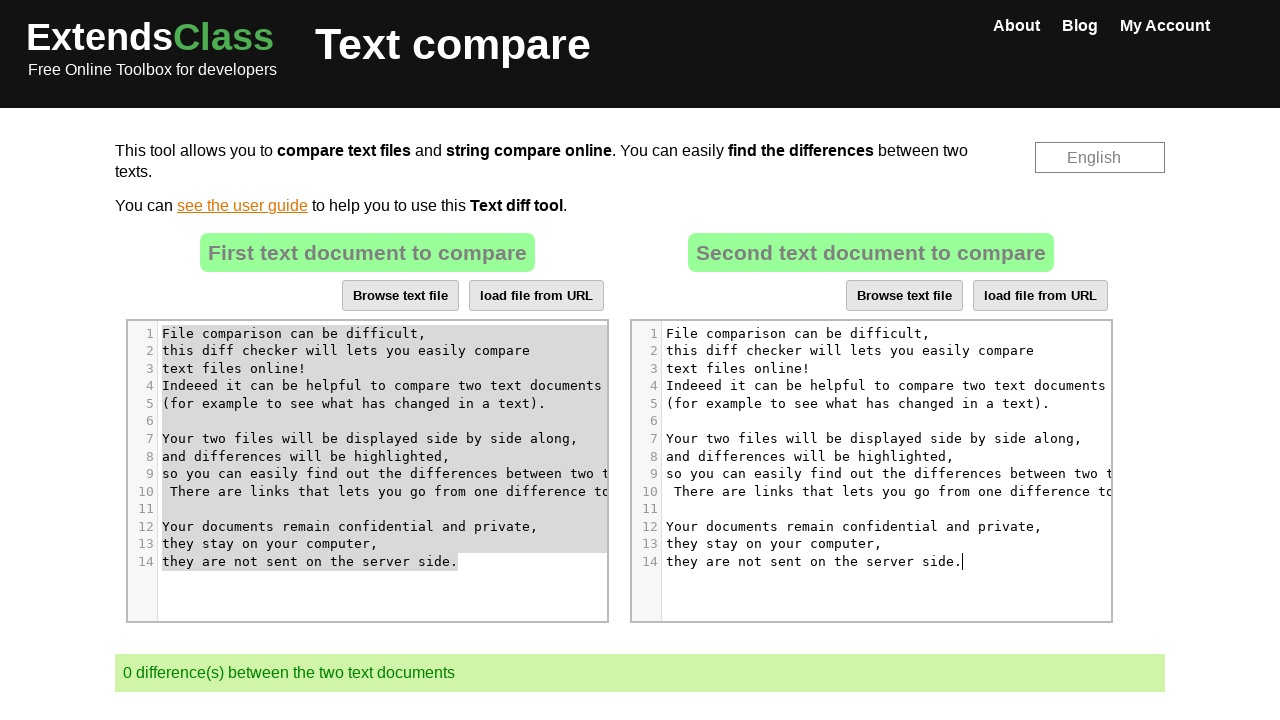

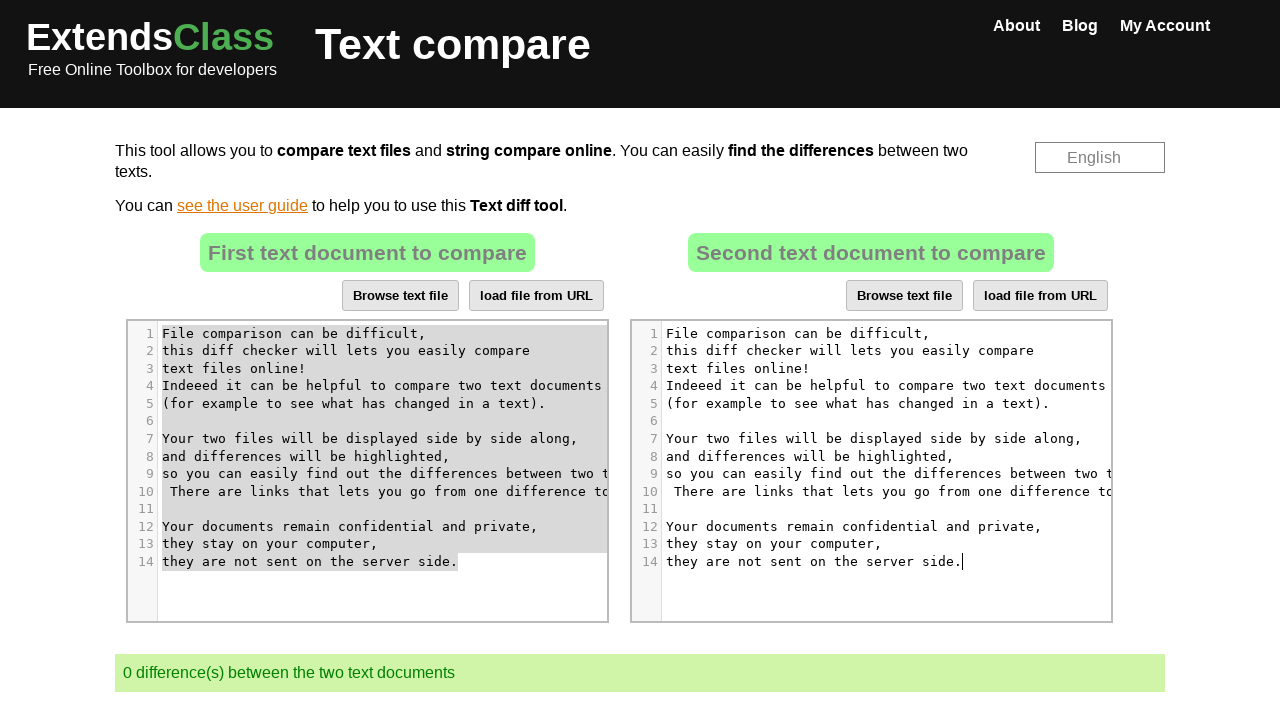